Tests HTML5 video player controls by playing, pausing, restarting, and reloading a video using JavaScript execution

Starting URL: http://www.w3.org/2010/05/video/mediaevents.html

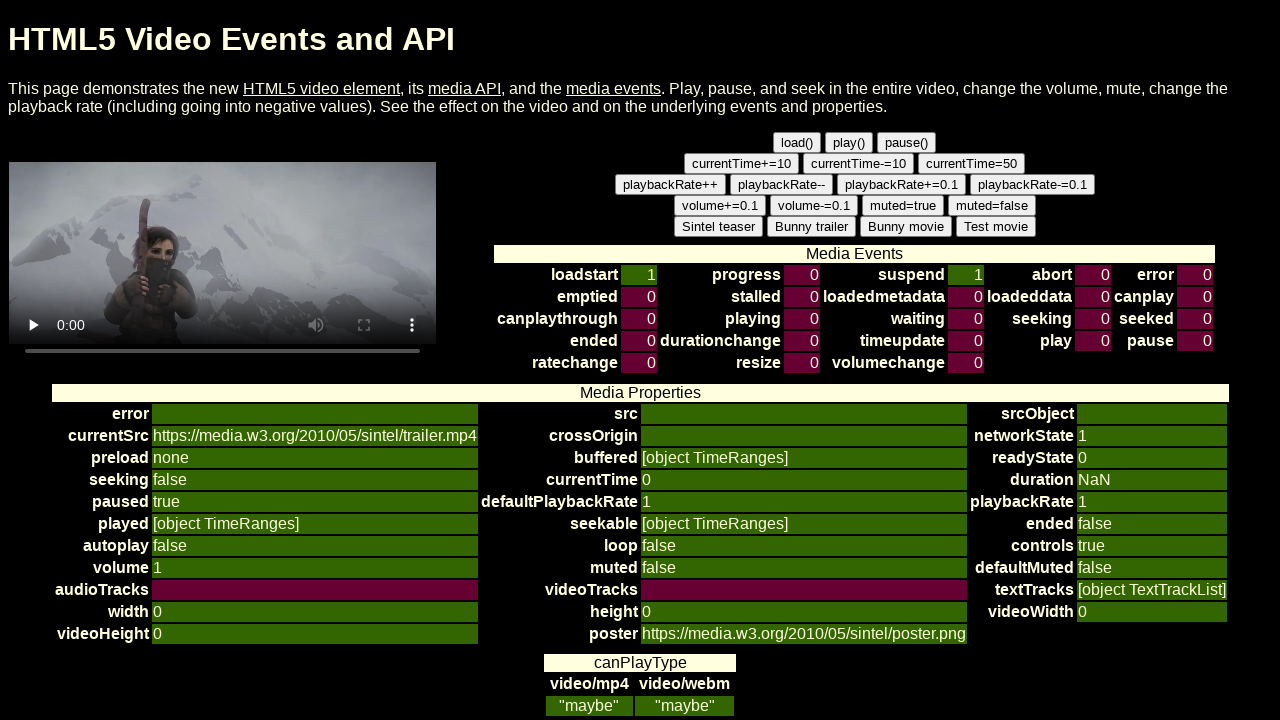

Video element loaded and ready
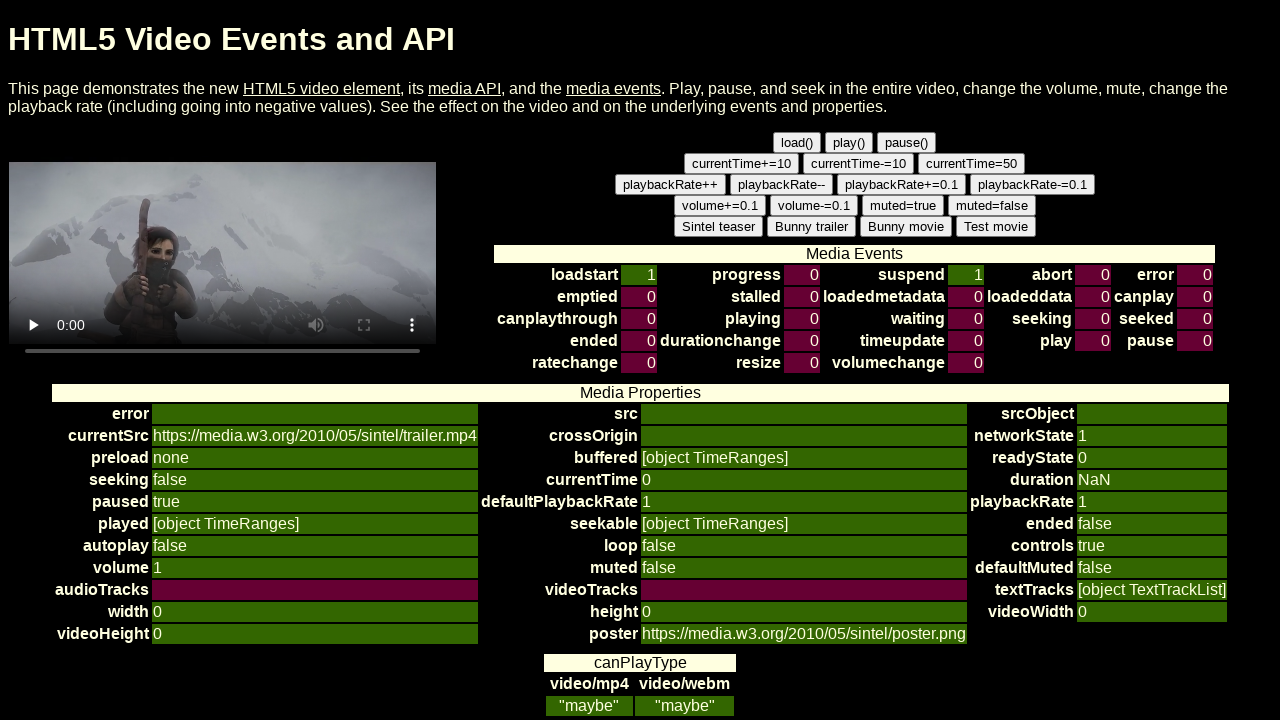

Video playback started
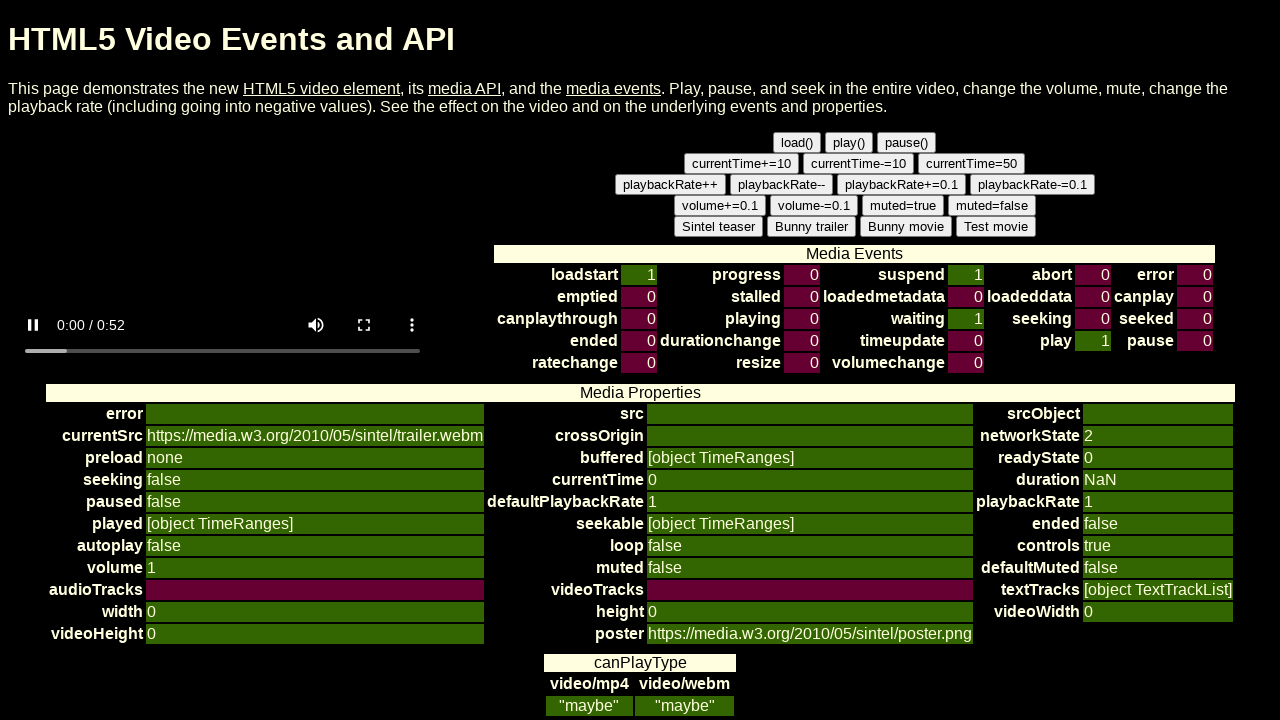

Waited 5 seconds for video to play
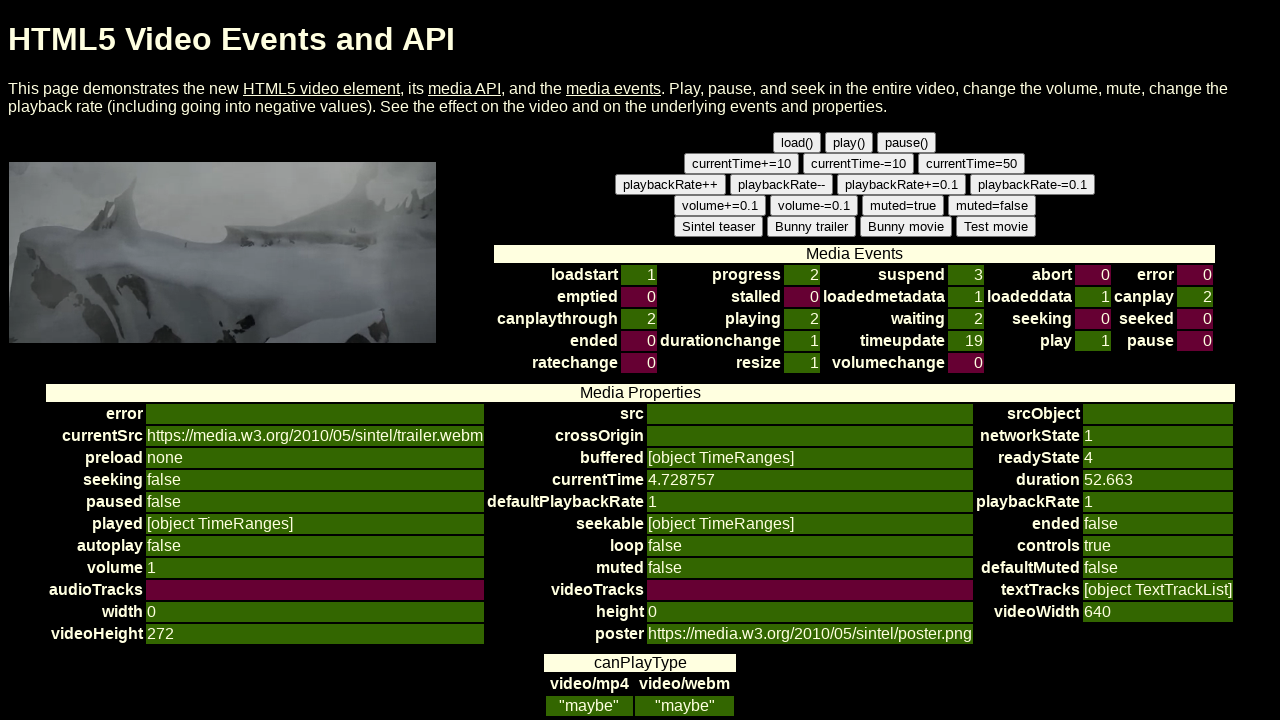

Video playback paused
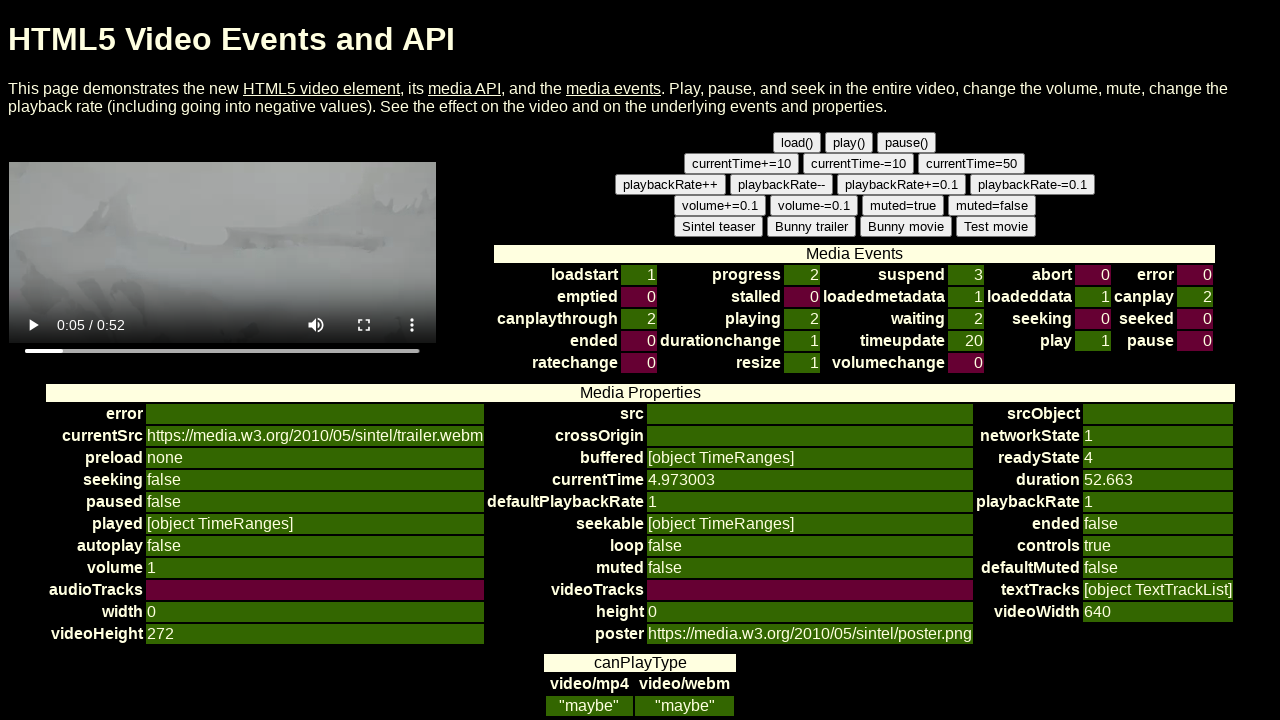

Verified video is paused: True
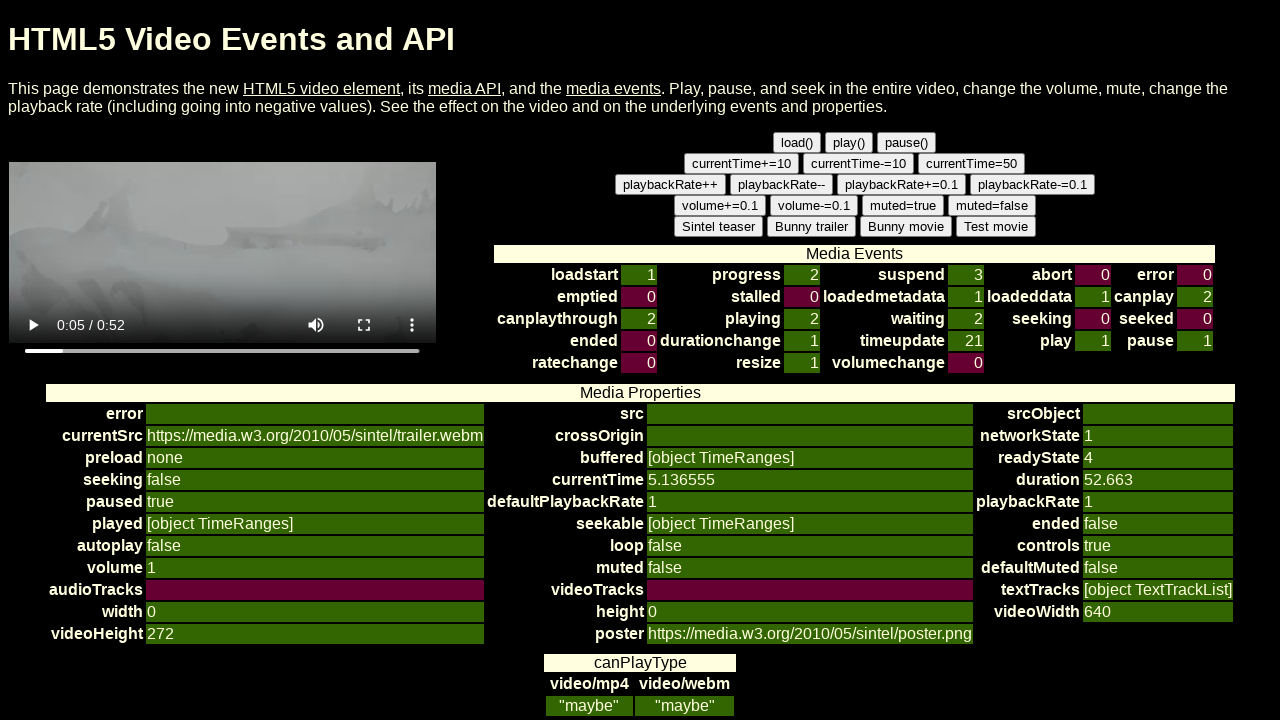

Video playback resumed
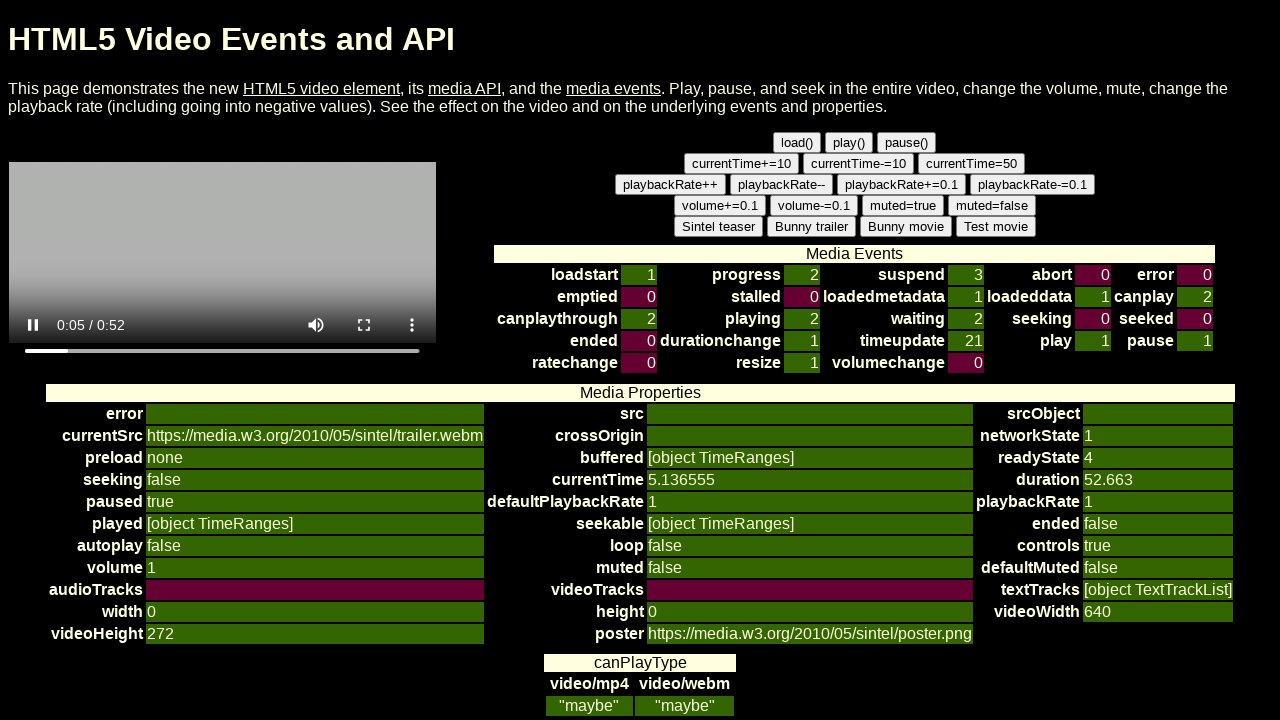

Video restarted from beginning
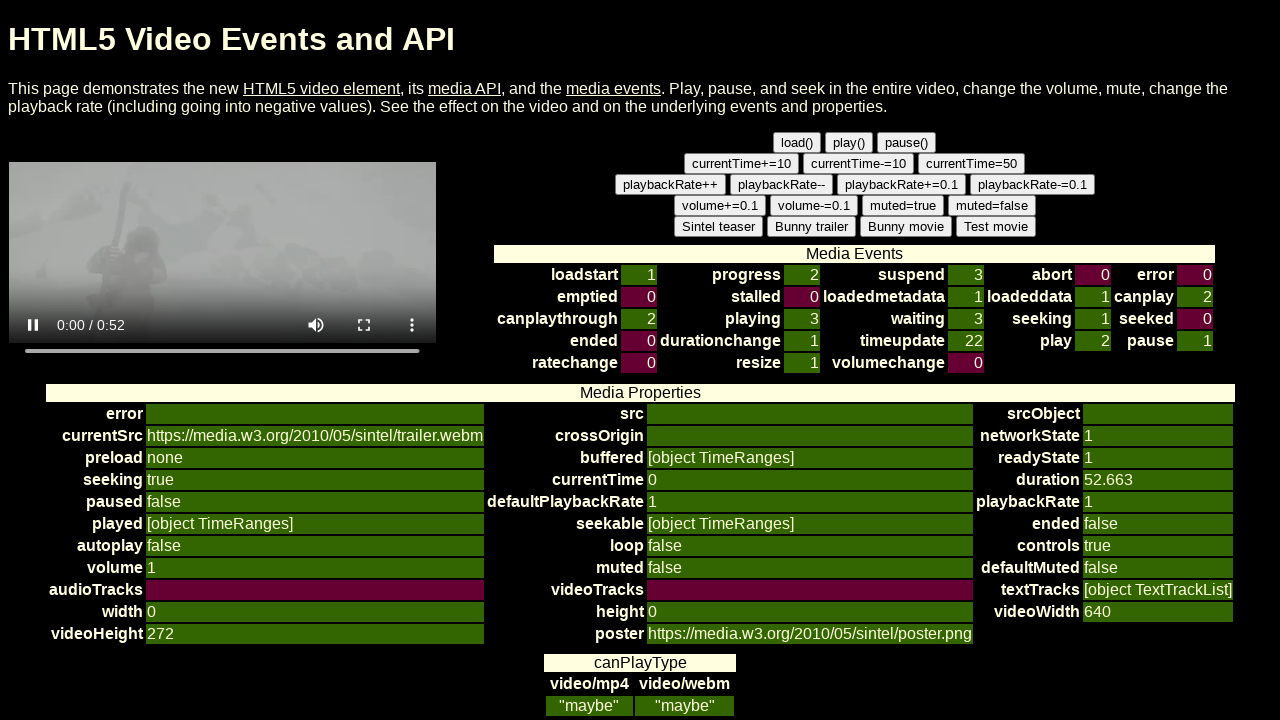

Waited 5 seconds for restarted video
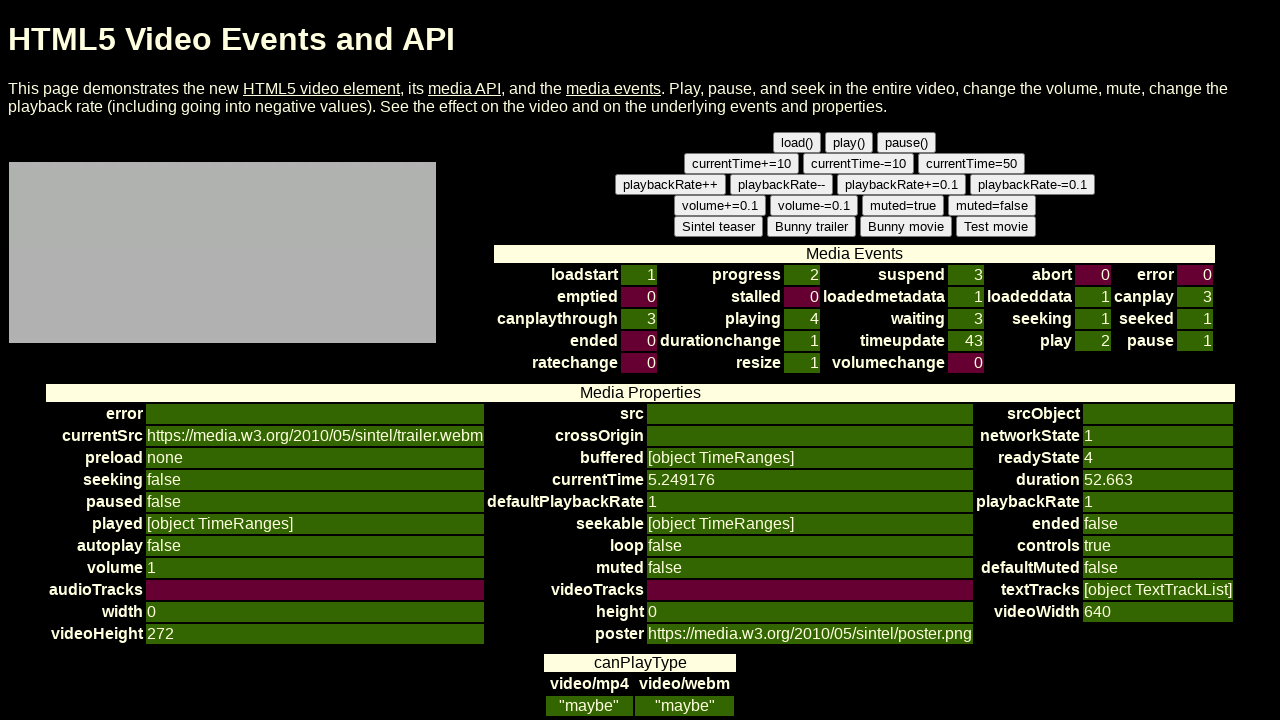

Video reloaded
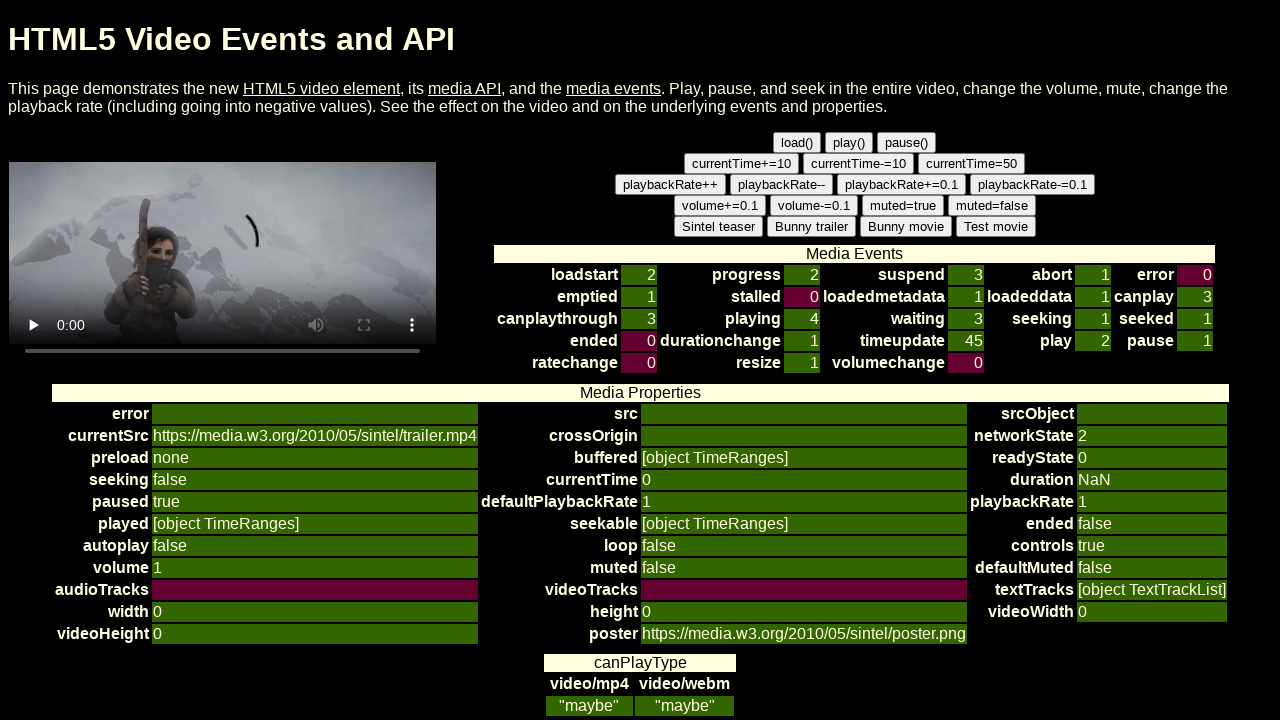

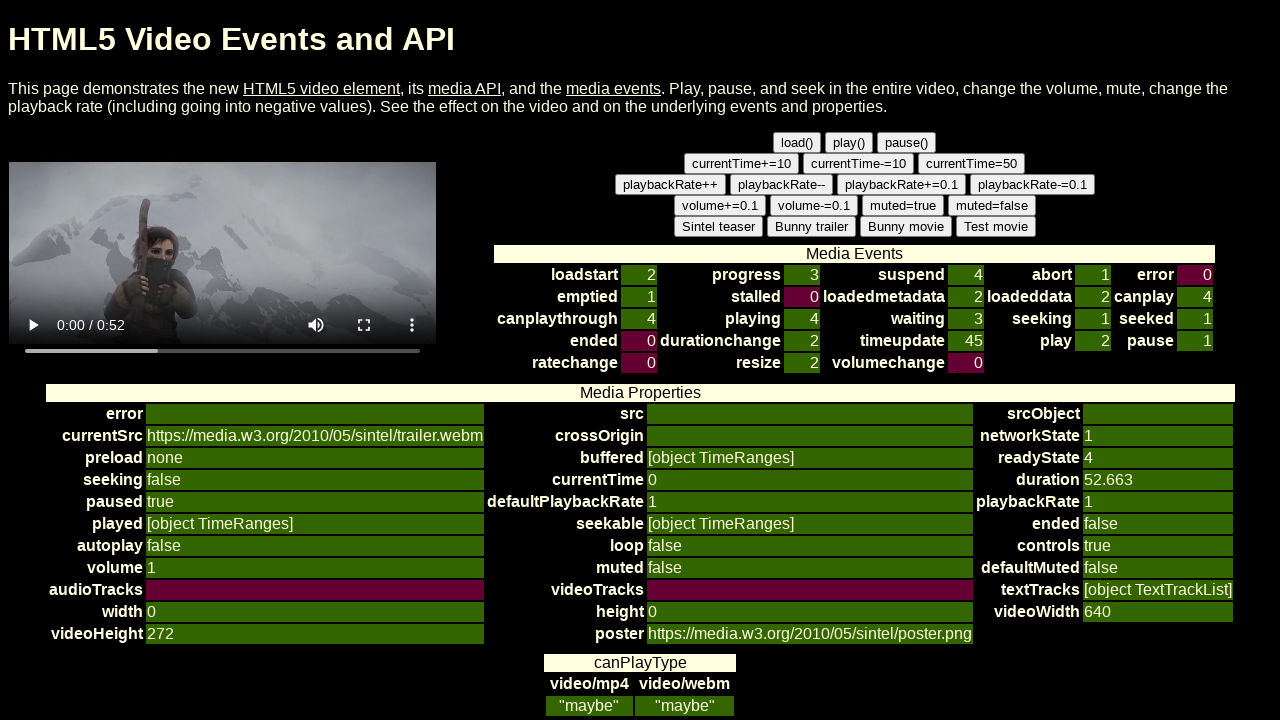